Tests finding and clicking a link by its calculated text value, then fills out a multi-field form with personal information and submits it.

Starting URL: http://suninjuly.github.io/find_link_text

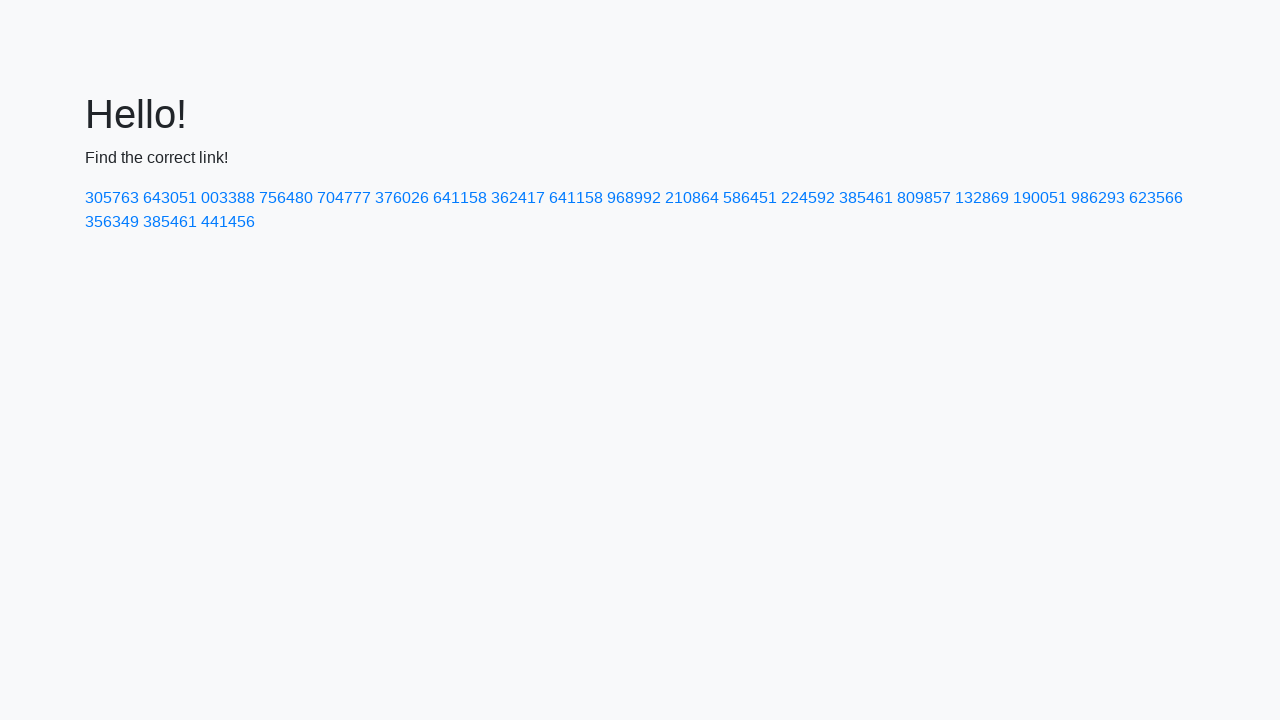

Clicked link with calculated text value '224592' at (808, 198) on text=224592
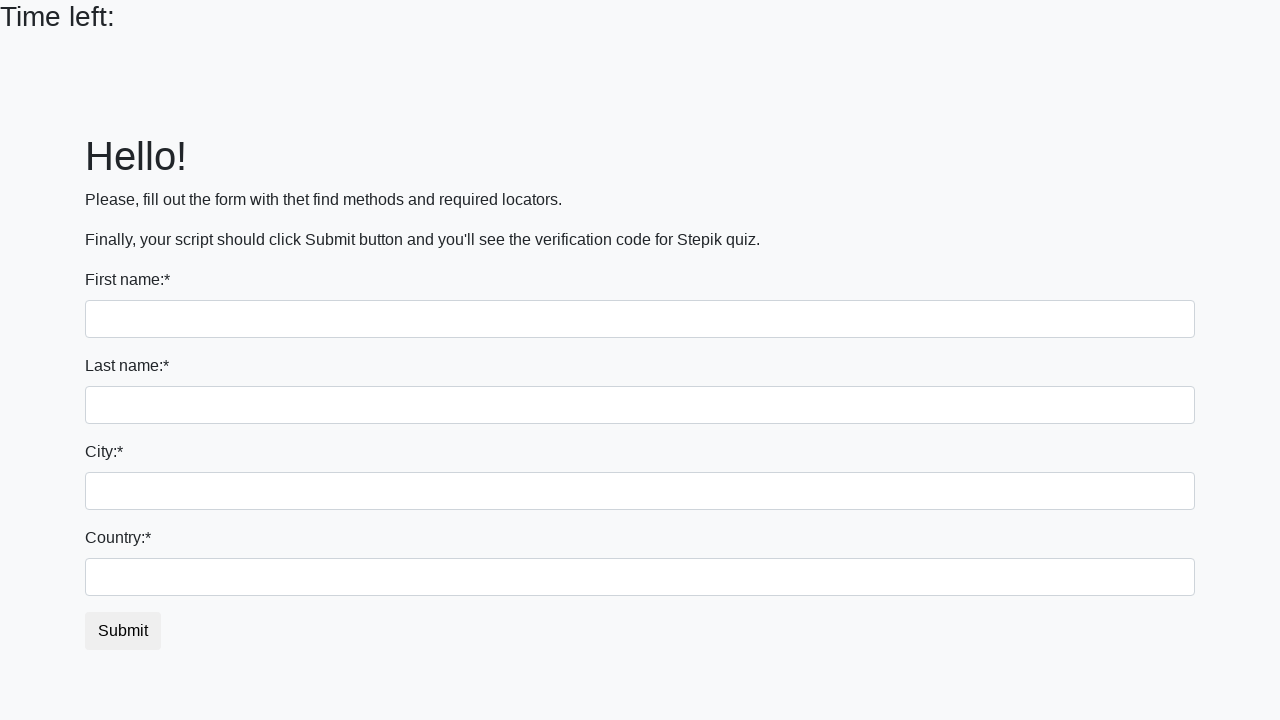

Filled first name field with 'Ivan' on input
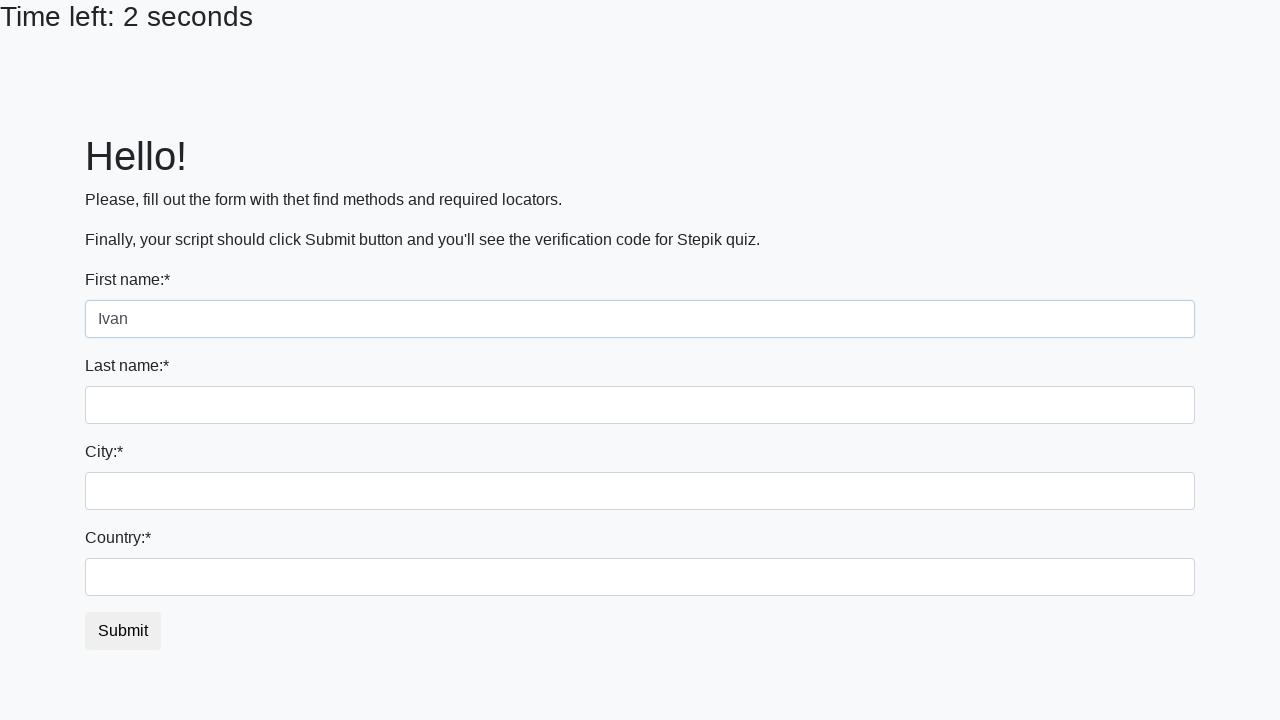

Filled last name field with 'Petrov' on input[name='last_name']
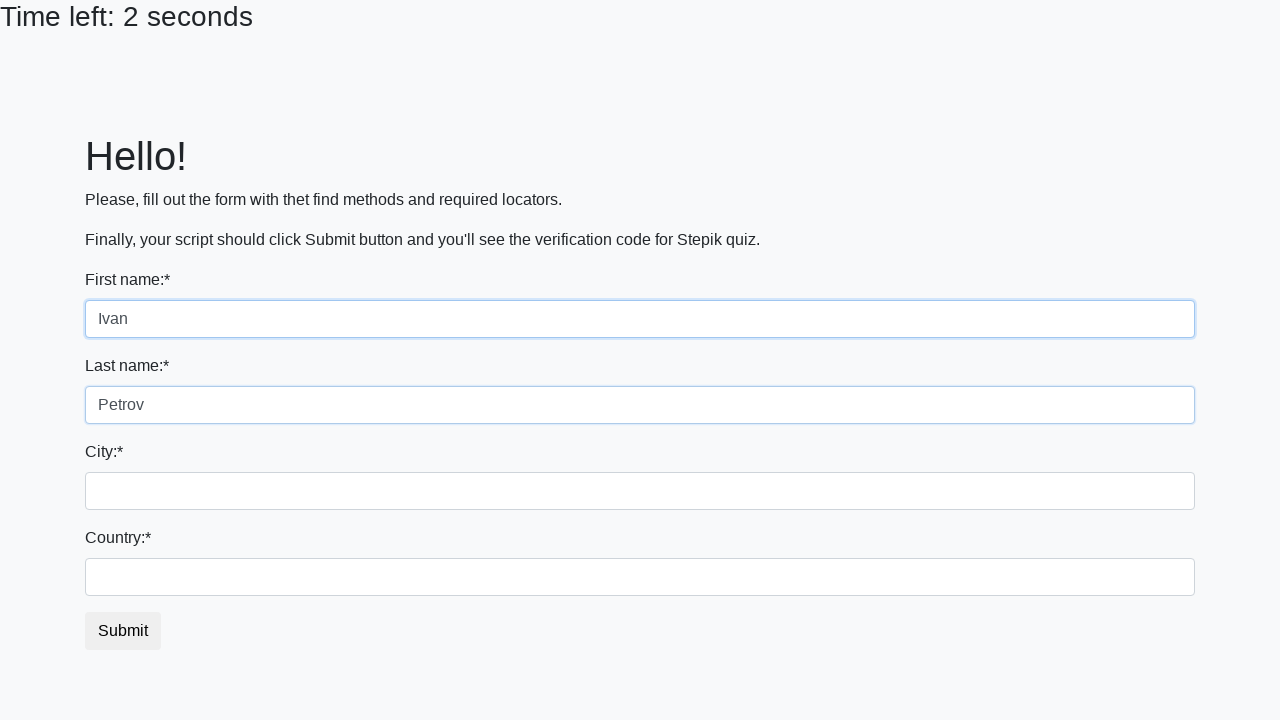

Filled city field with 'Smolensk' on .form-control.city
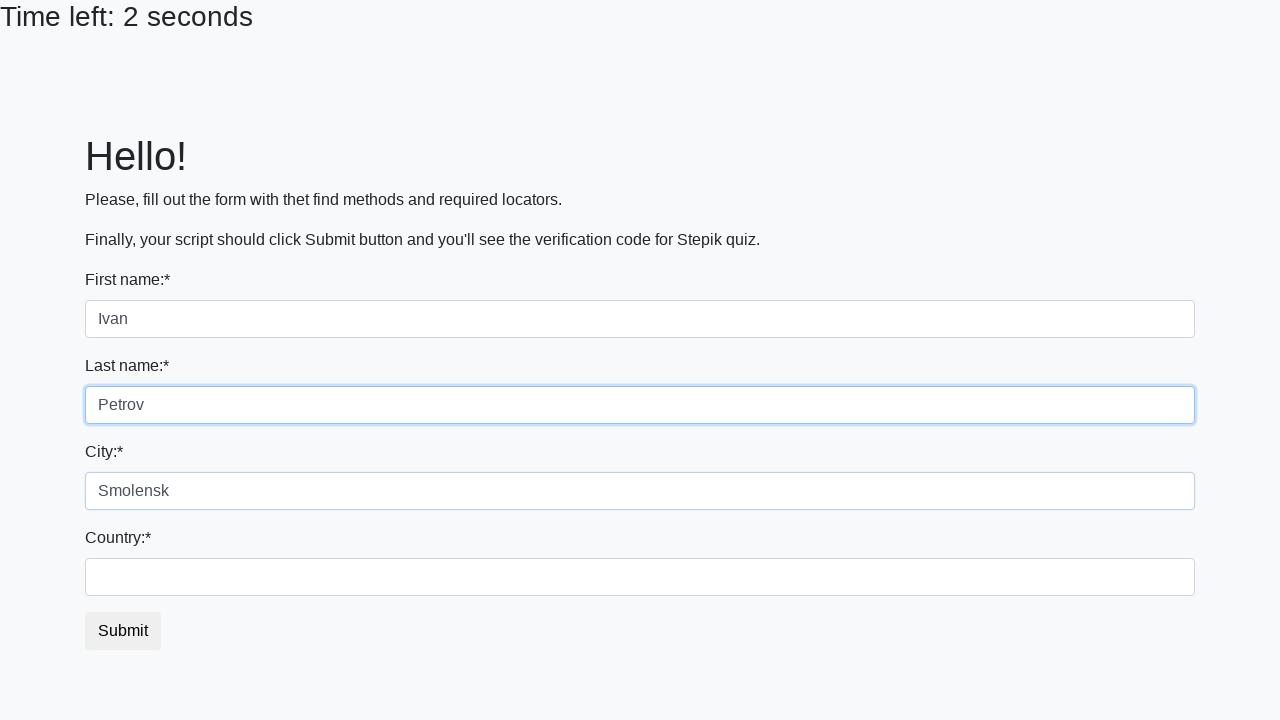

Filled country field with 'Russia' on #country
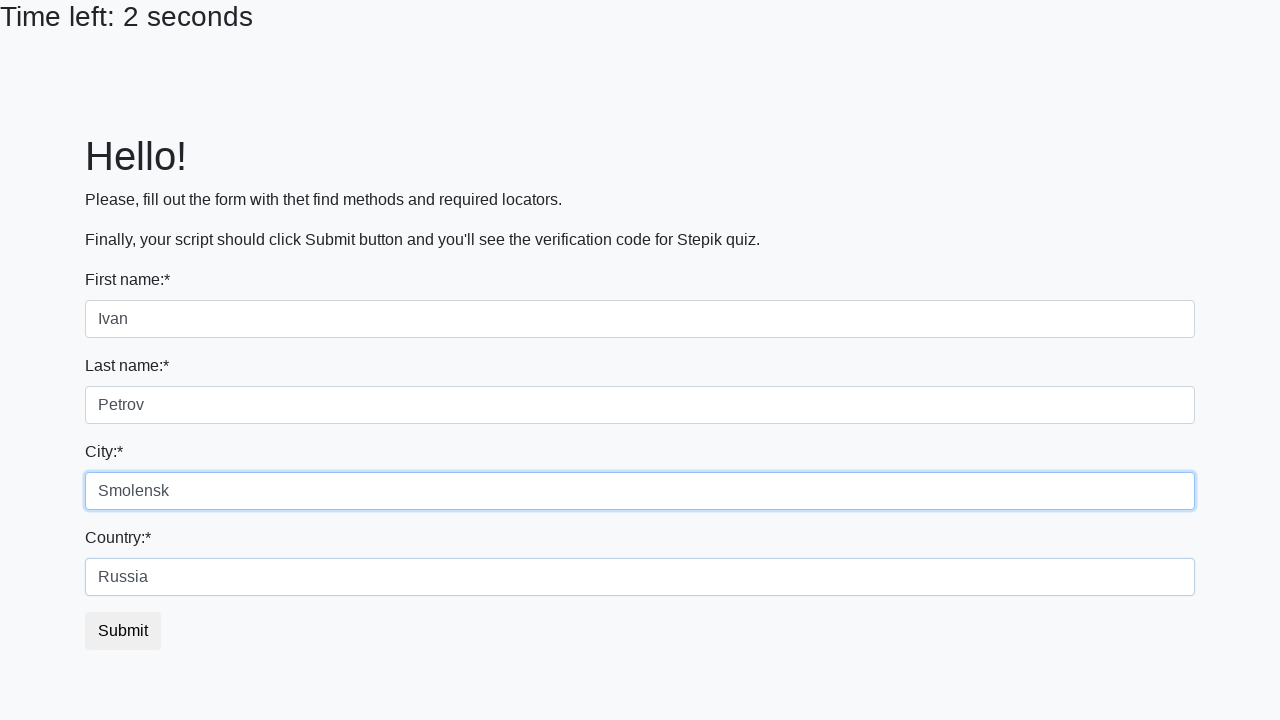

Clicked submit button to submit form at (123, 631) on button.btn
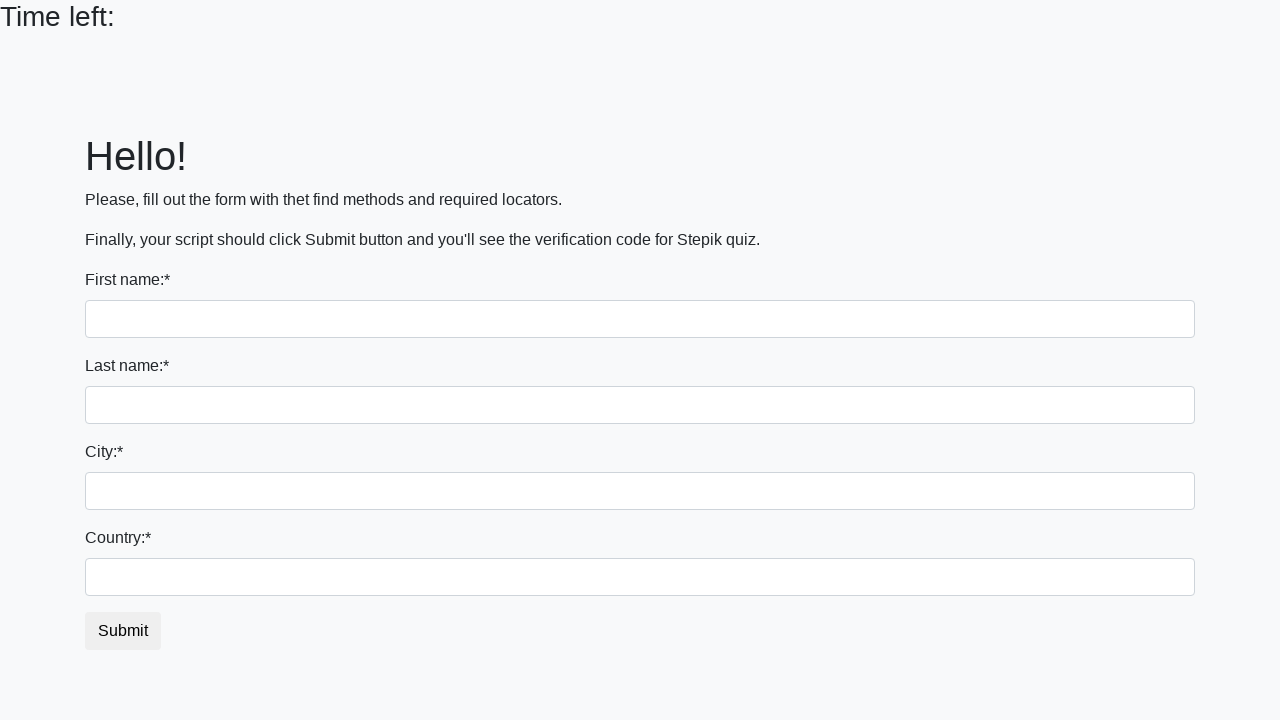

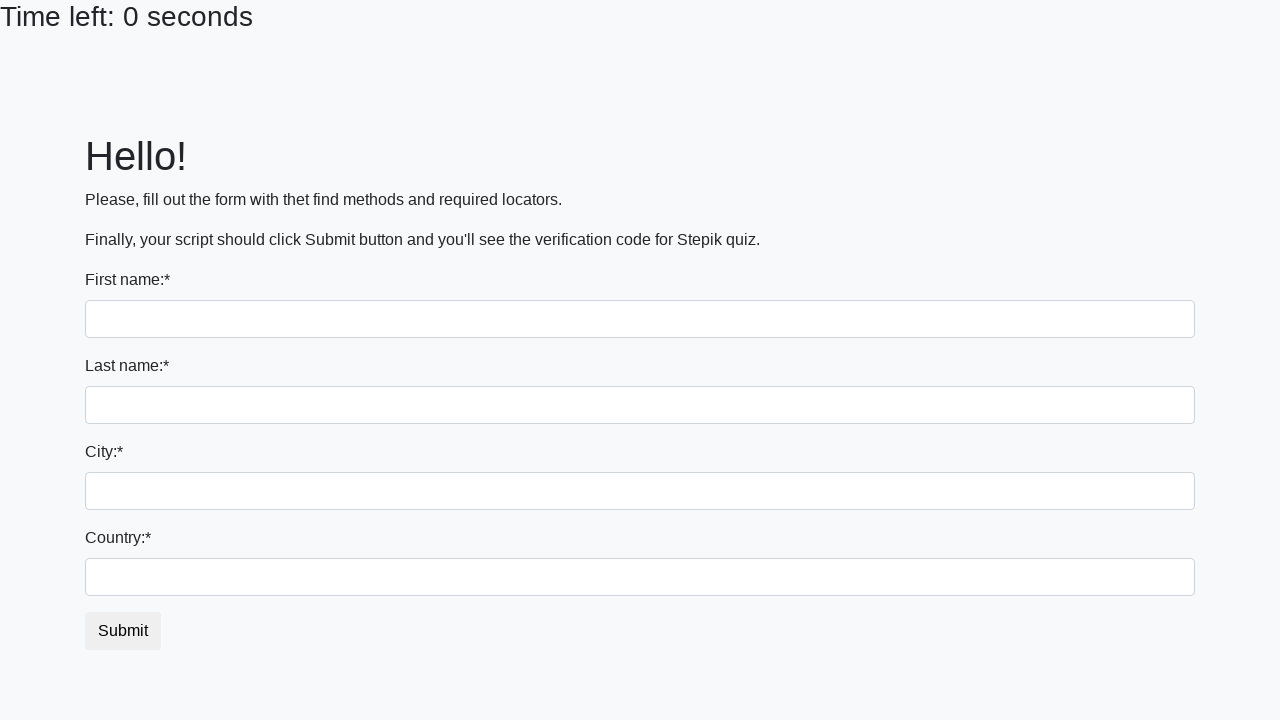